Tests click and hold selection by selecting multiple items from item 1 to item 7

Starting URL: https://jqueryui.com/selectable/#default

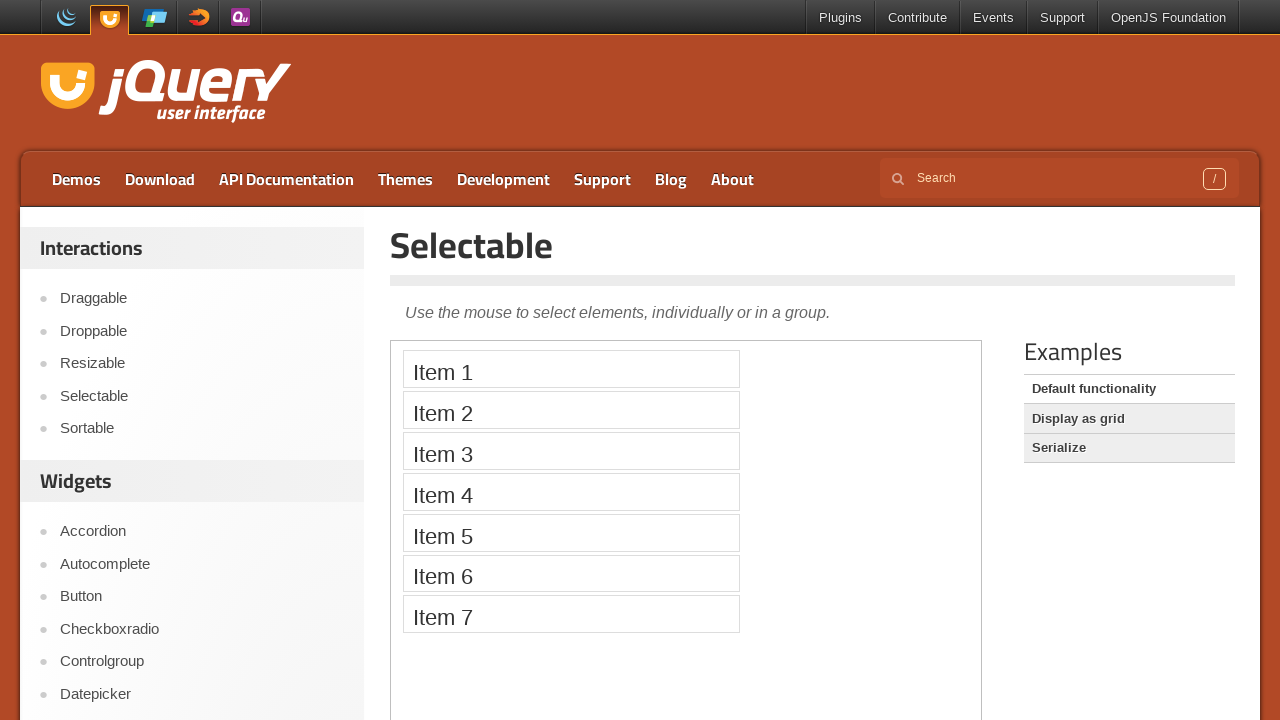

Located iframe containing selectable items
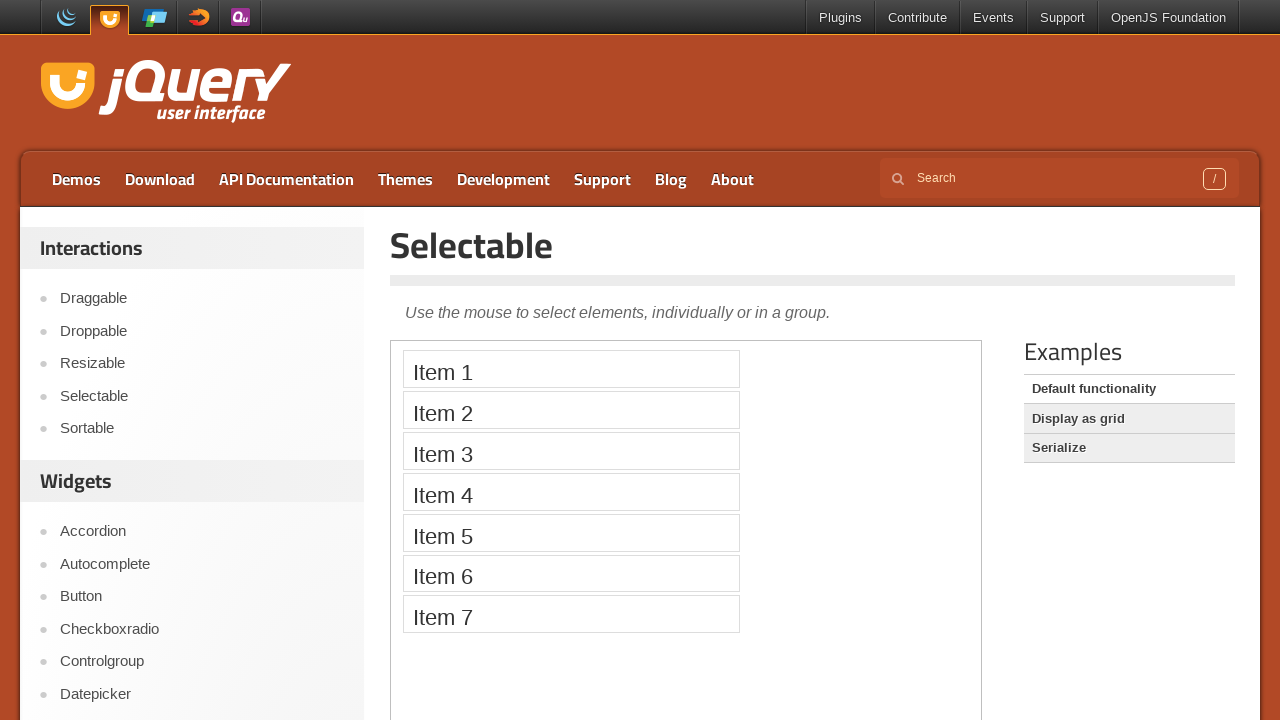

Located item 1 in selectable list
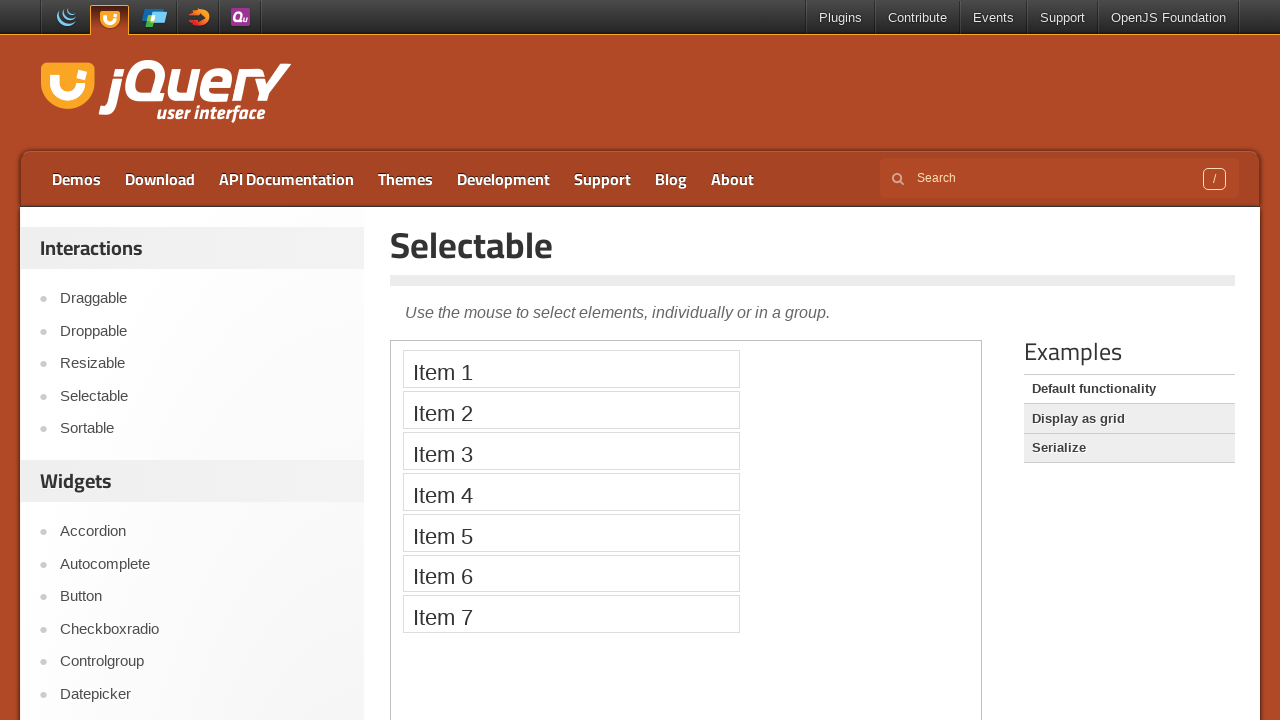

Located item 7 in selectable list
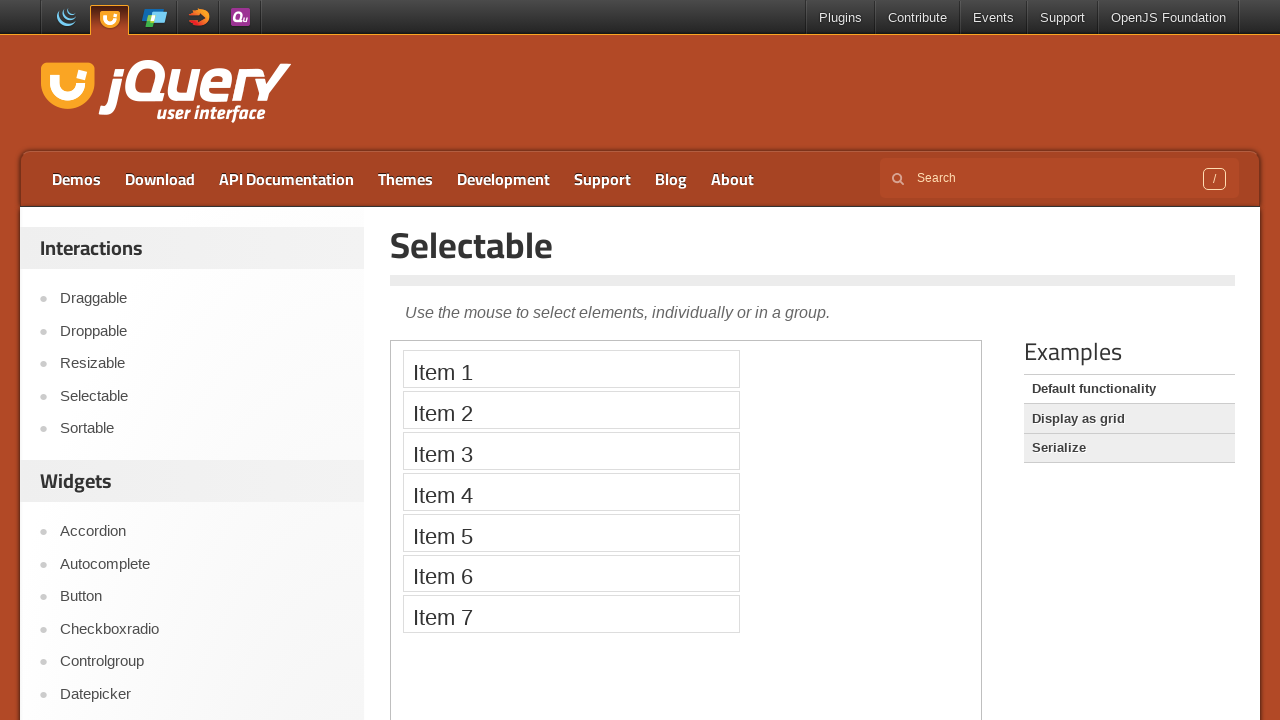

Clicked on item 1 at (571, 369) on xpath=//iframe >> internal:control=enter-frame >> xpath=//ol[@id='selectable']//
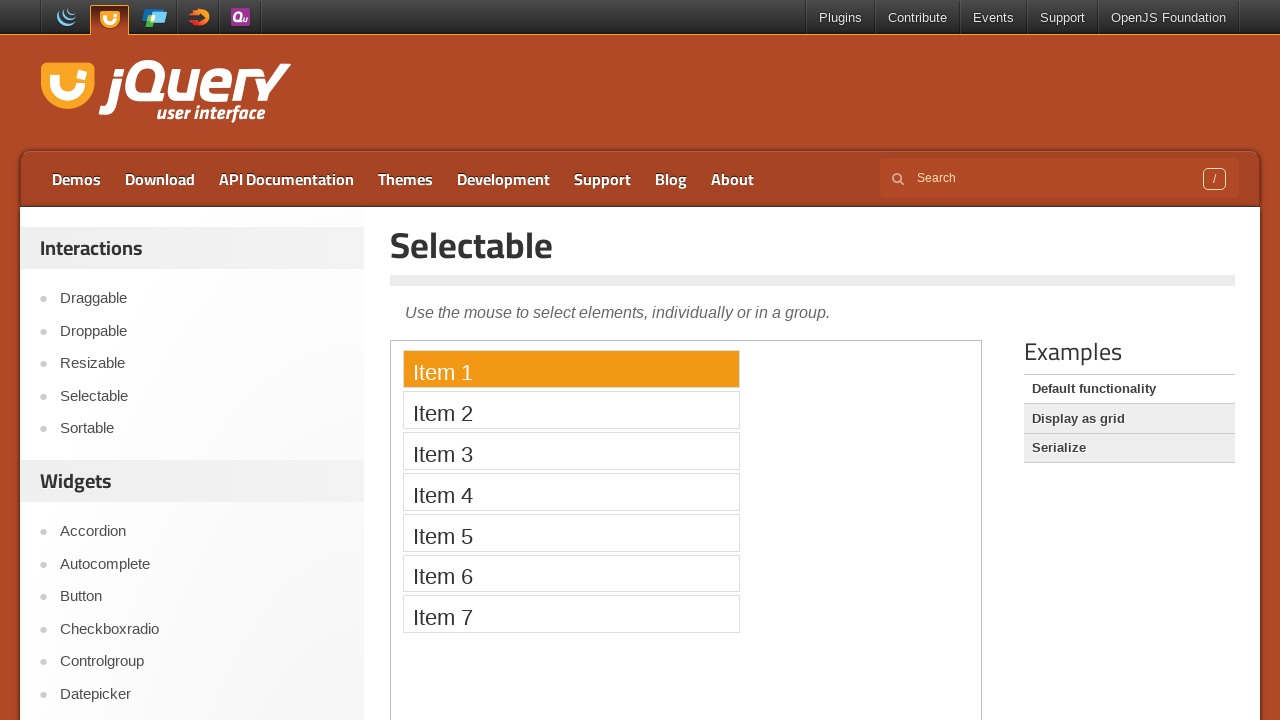

Held down Shift key
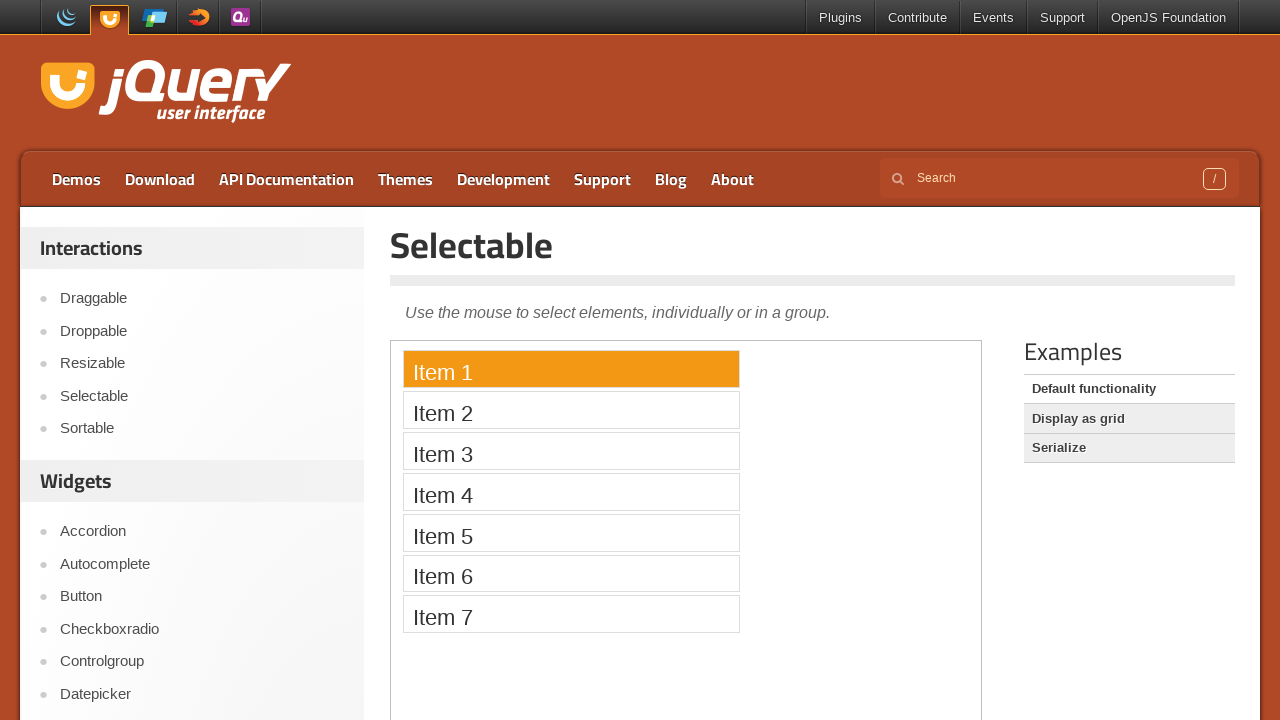

Clicked on item 7 while holding Shift to select range from item 1 to item 7 at (571, 614) on xpath=//iframe >> internal:control=enter-frame >> xpath=//ol[@id='selectable']//
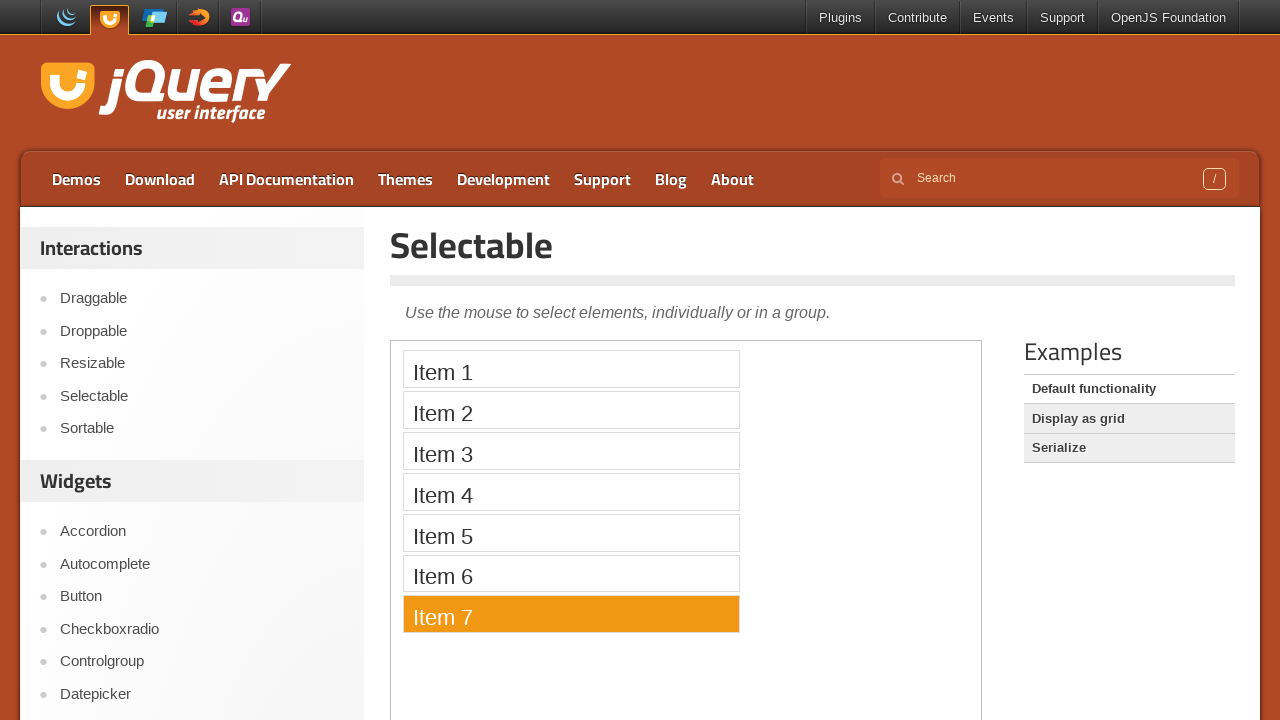

Released Shift key to complete multi-item selection
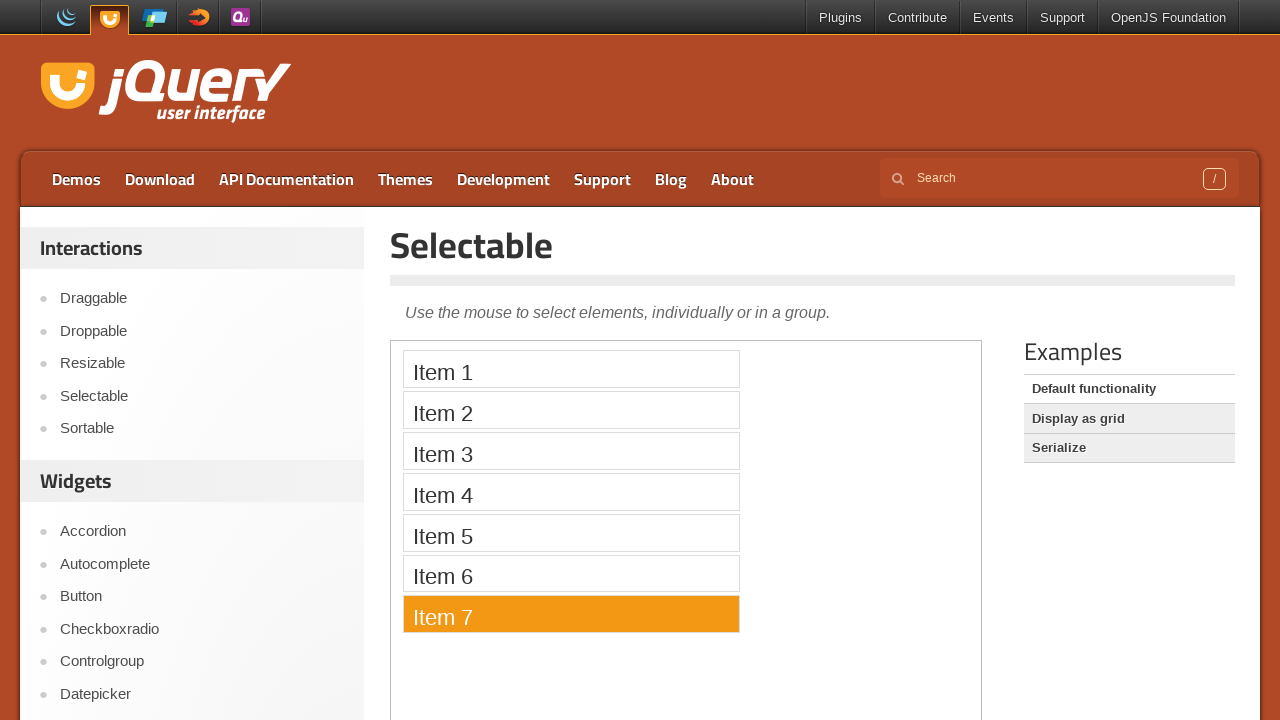

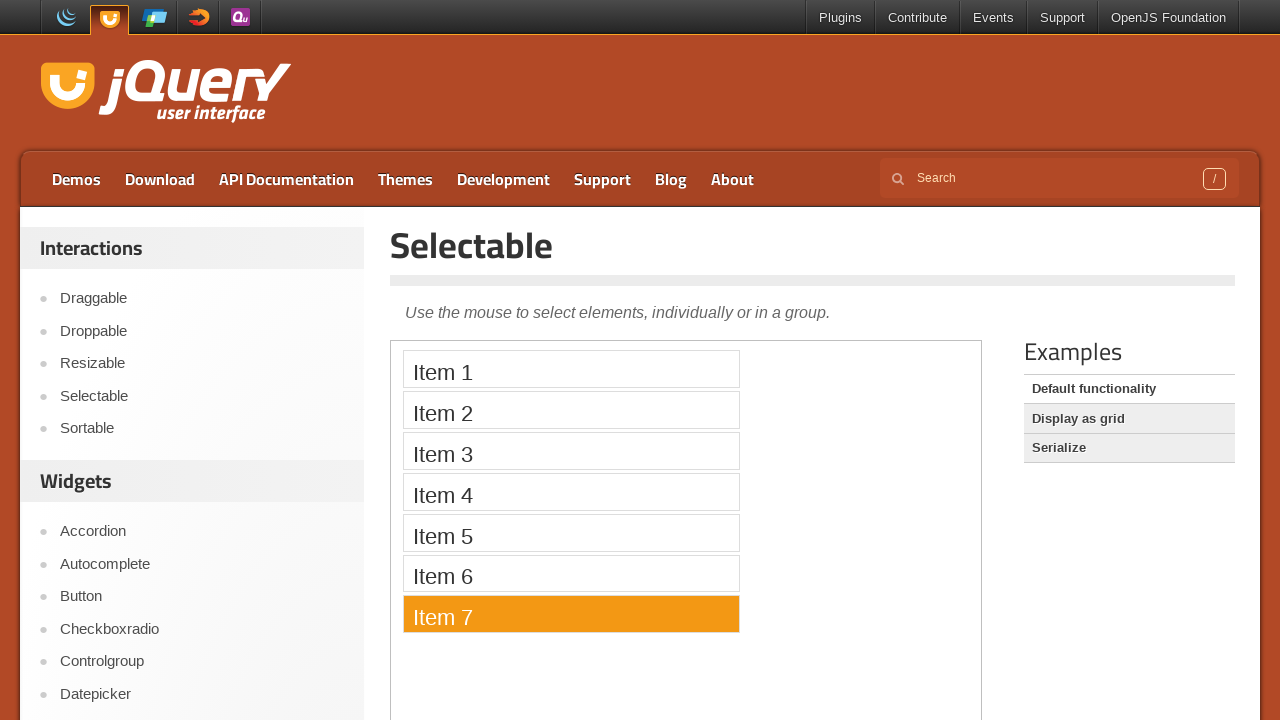